Tests alert and confirm dialog handling by entering a name and accepting the confirm dialog

Starting URL: https://codenboxautomationlab.com/practice/

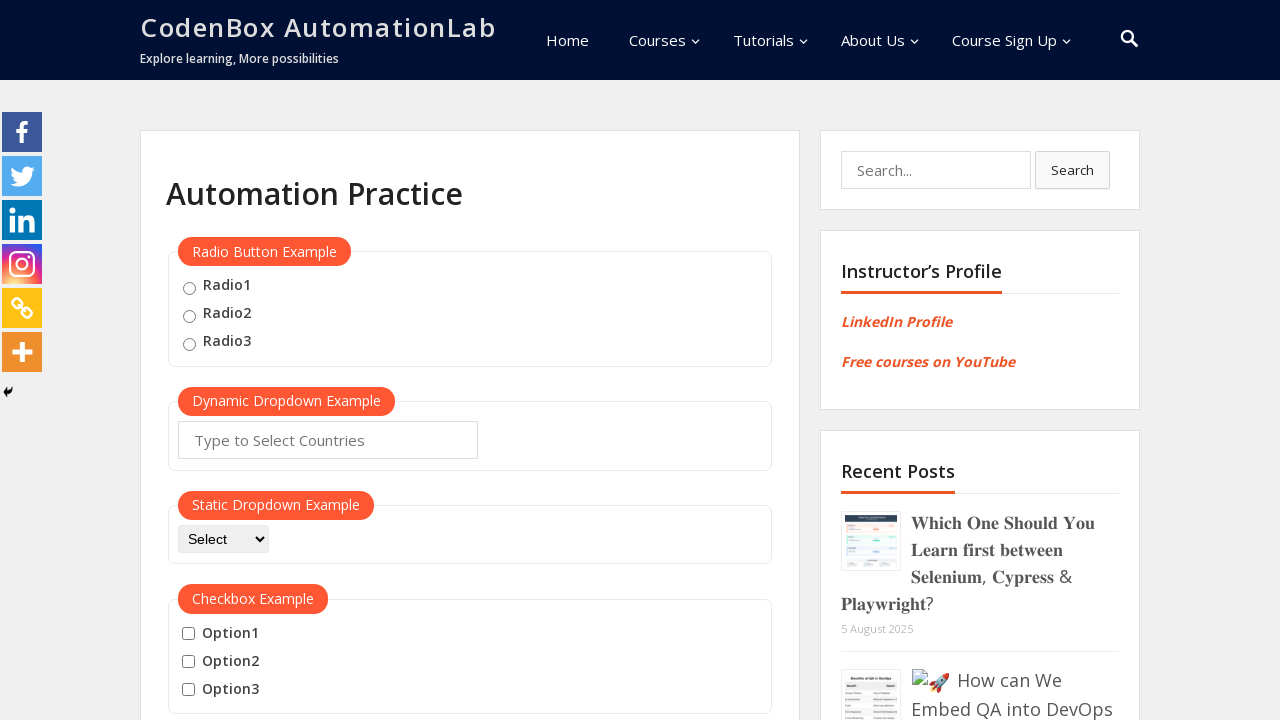

Scrolled down to the alert section
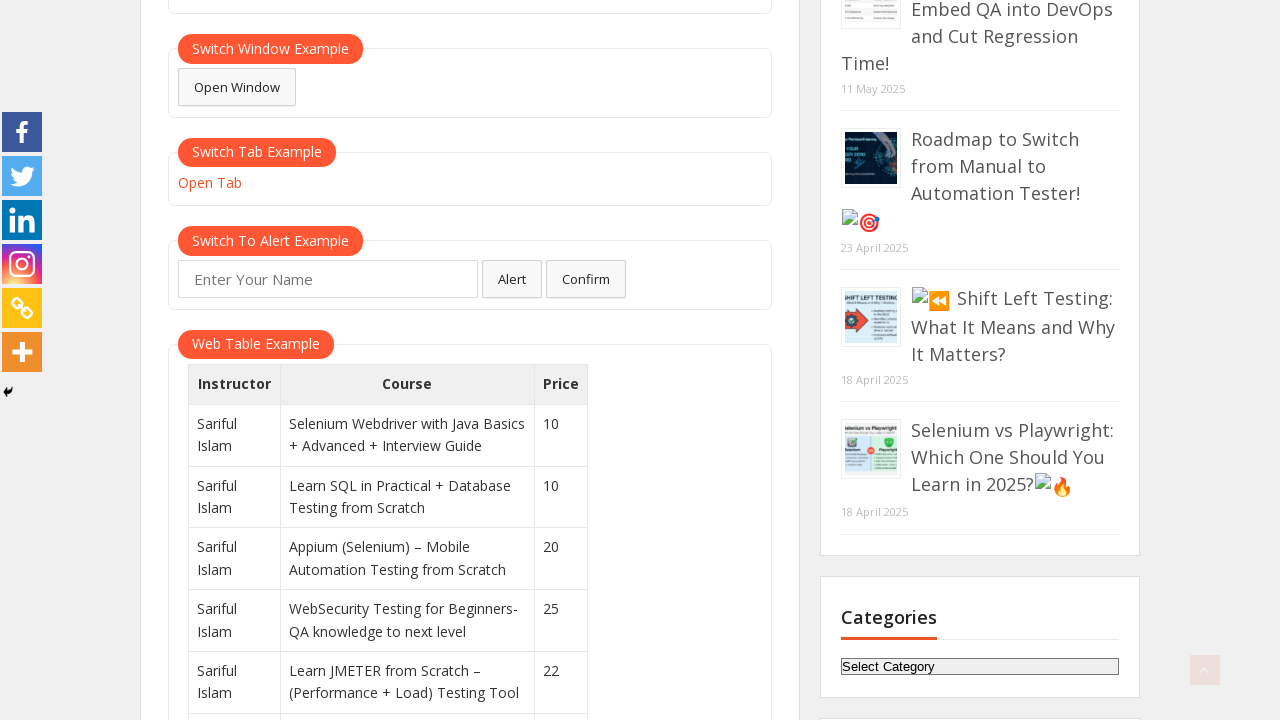

Entered name 'Hi Marwan' in the input field on #name
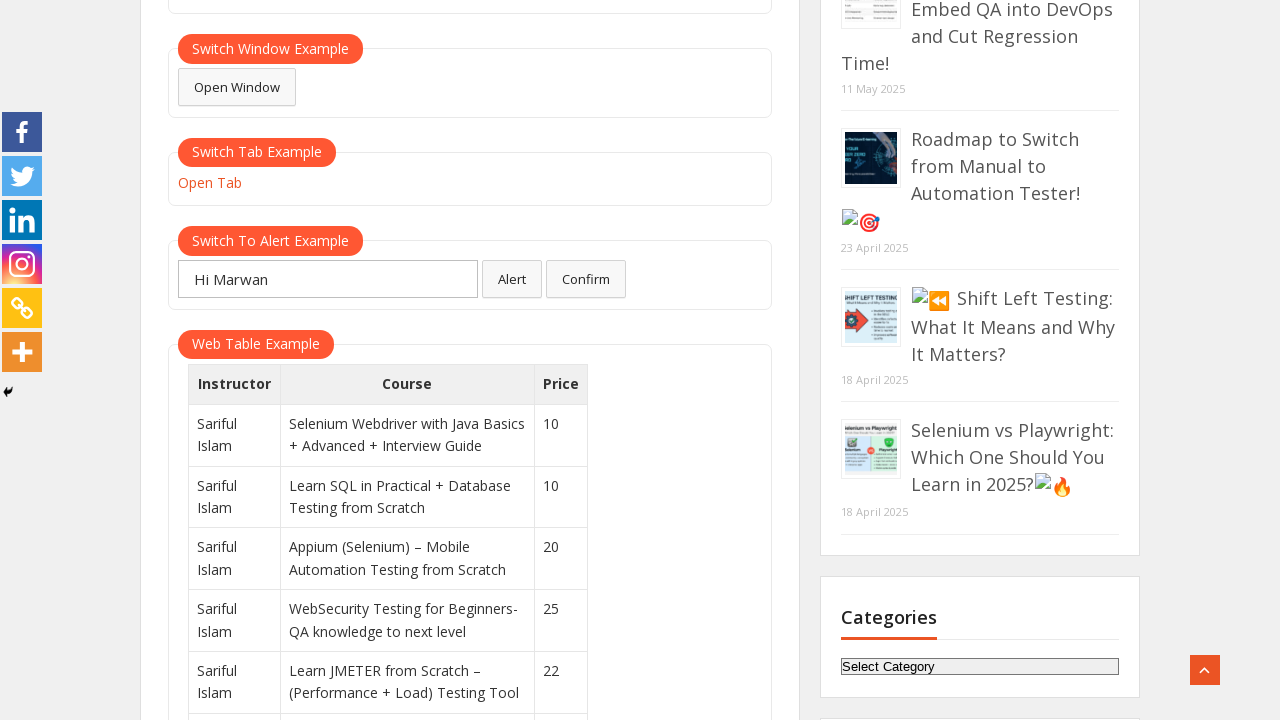

Set up dialog handler to accept confirm dialogs
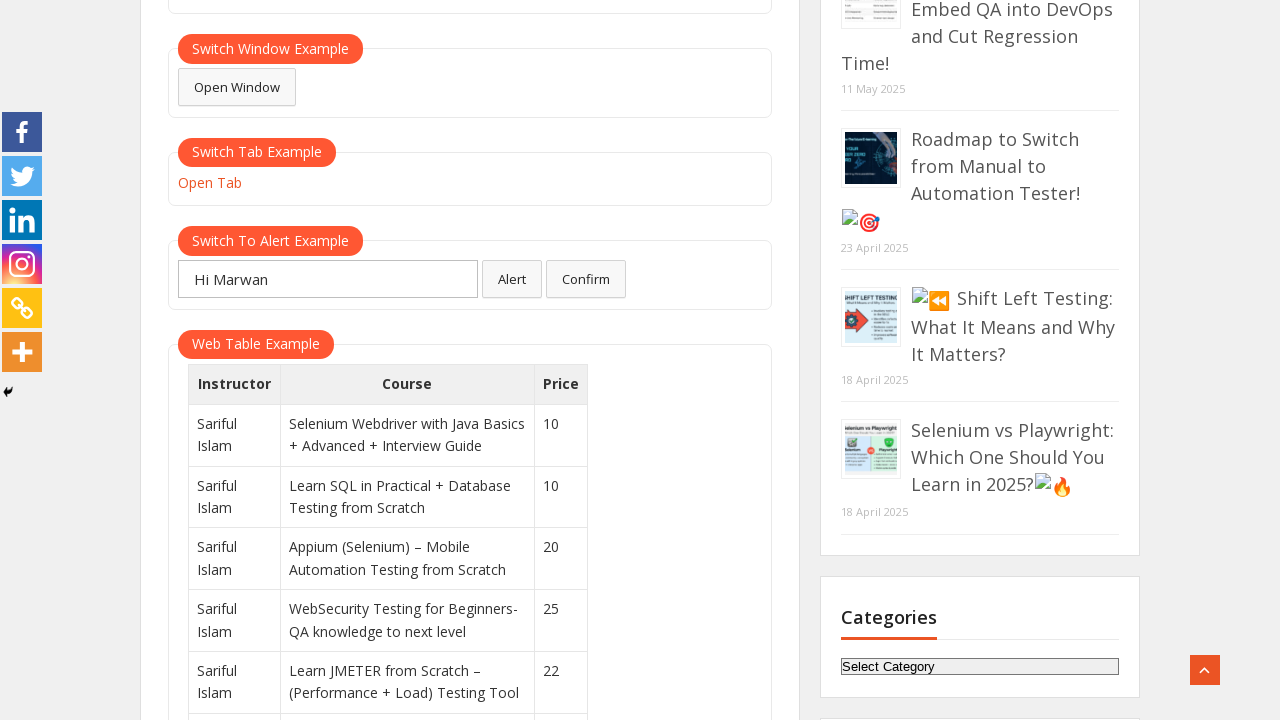

Clicked confirm button and accepted the confirm dialog at (586, 279) on #confirmbtn
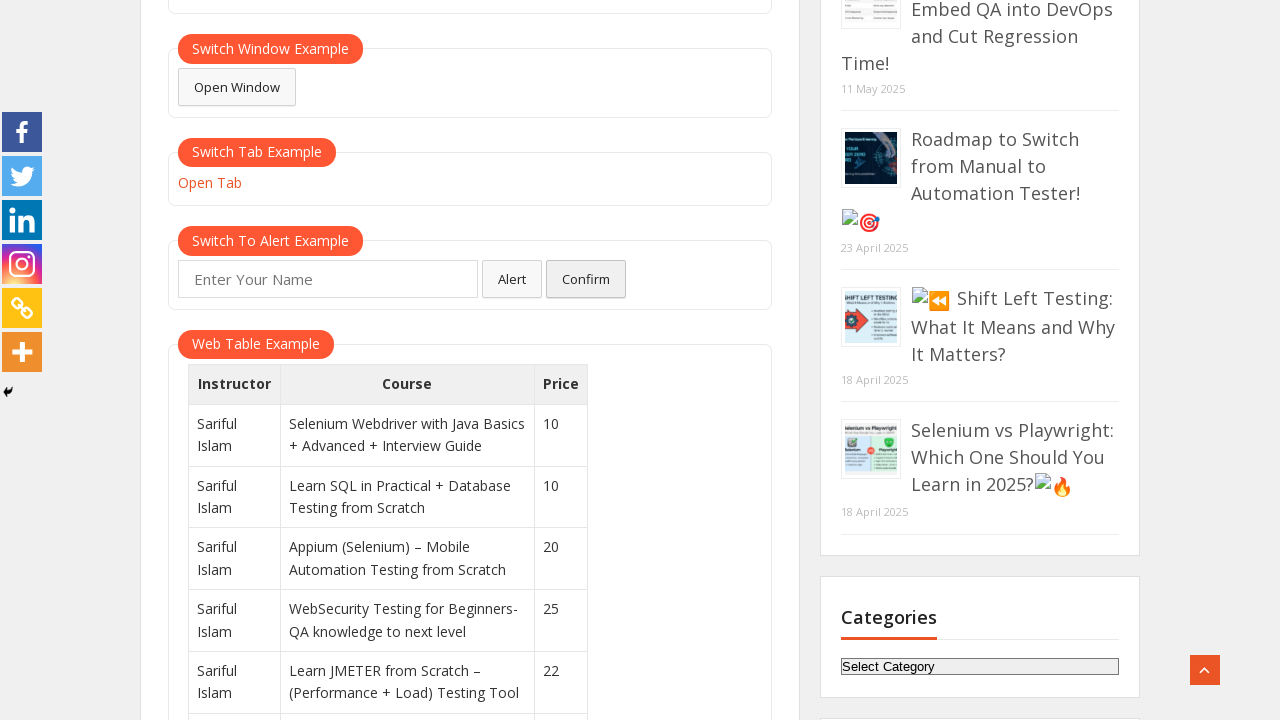

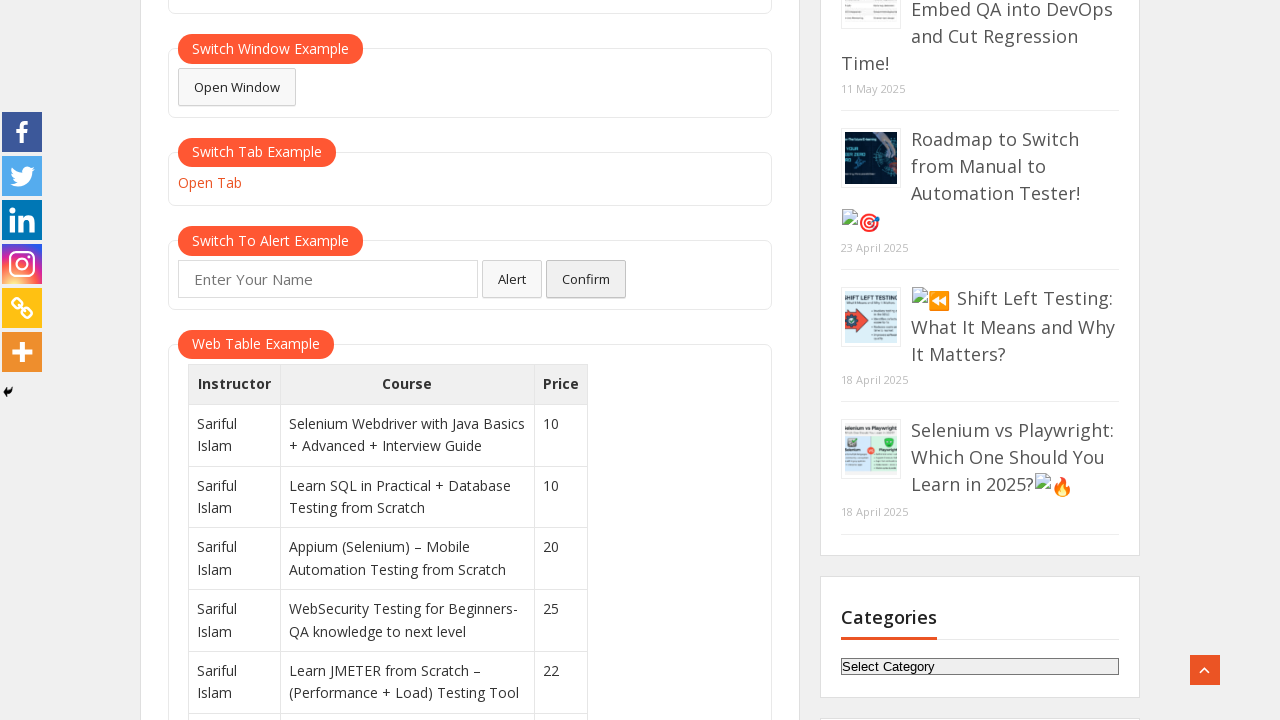